Tests A/B test opt-out by adding the opt-out cookie before visiting the A/B test page, then navigating to verify the opt-out is applied

Starting URL: http://the-internet.herokuapp.com

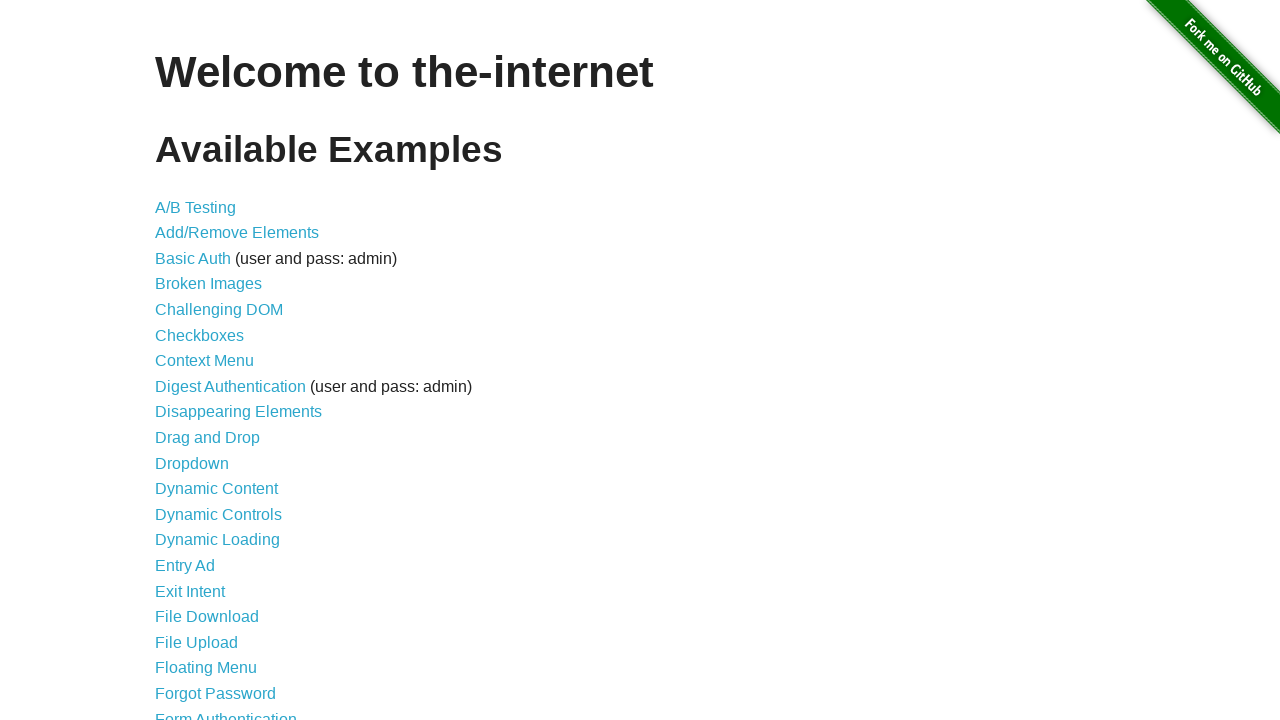

Added optimizelyOptOut cookie to opt out of A/B test
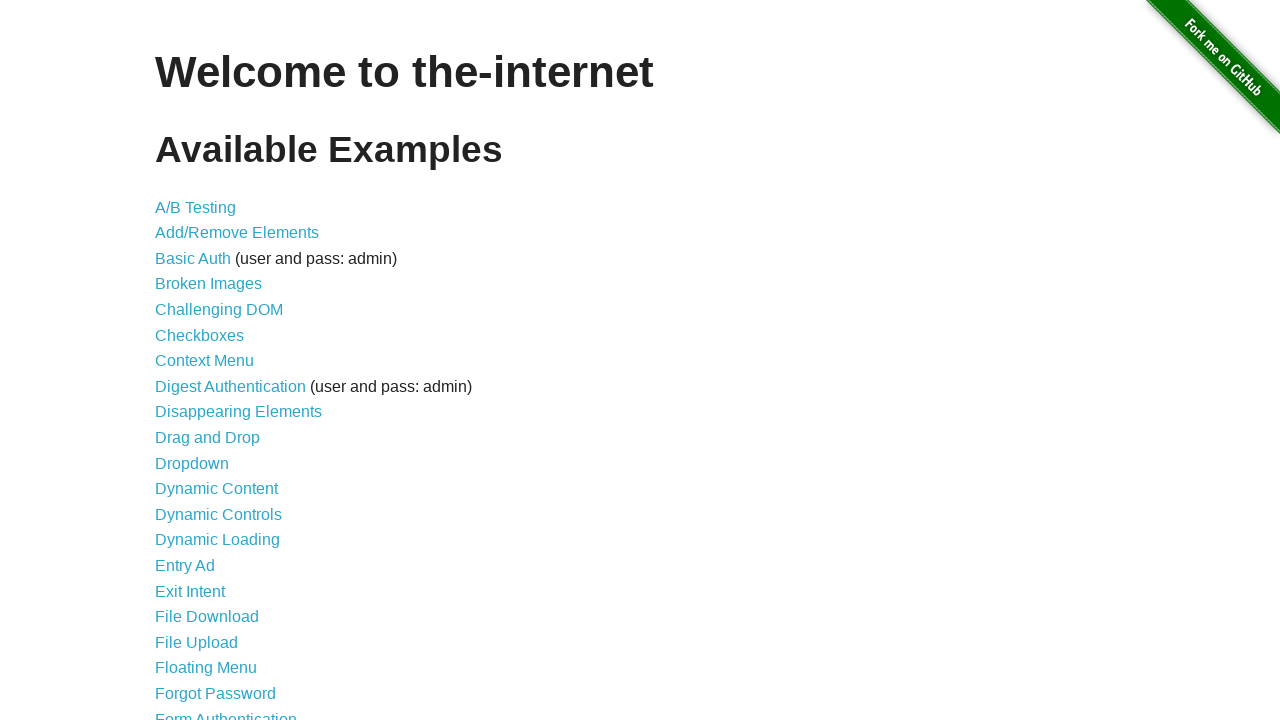

Navigated to A/B test page
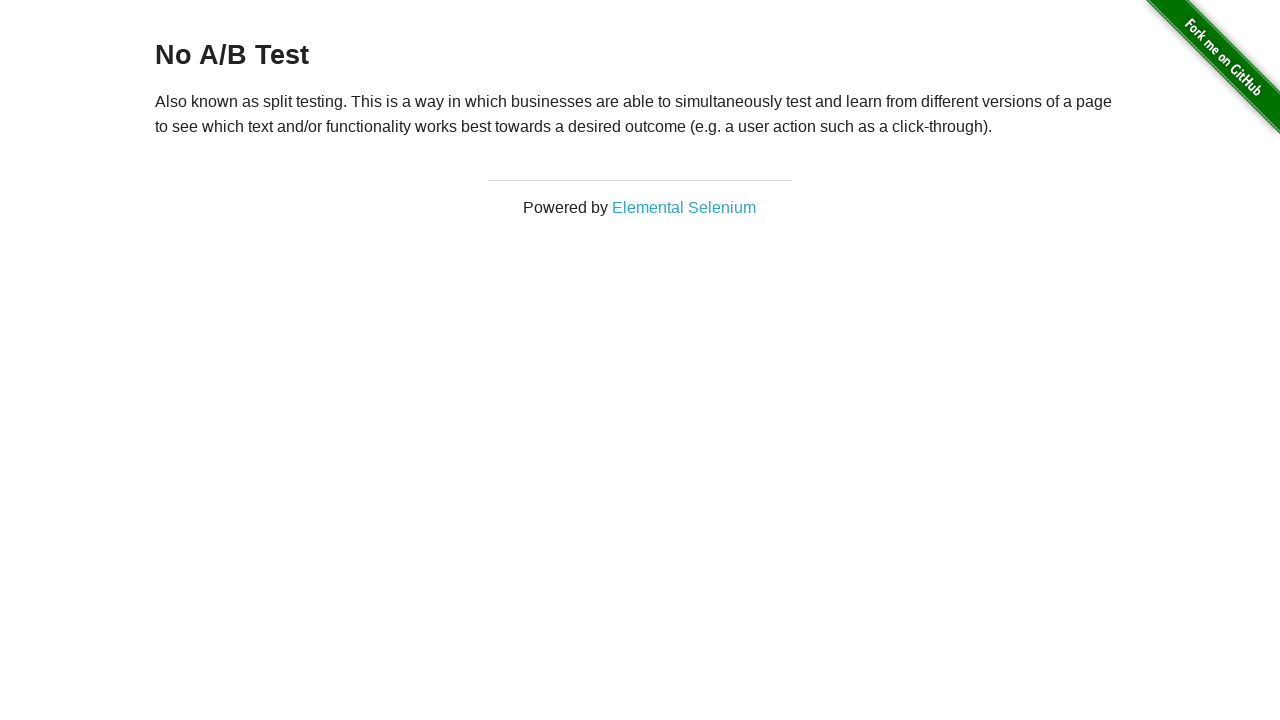

Verified 'No A/B Test' heading is displayed, confirming opt-out cookie is applied
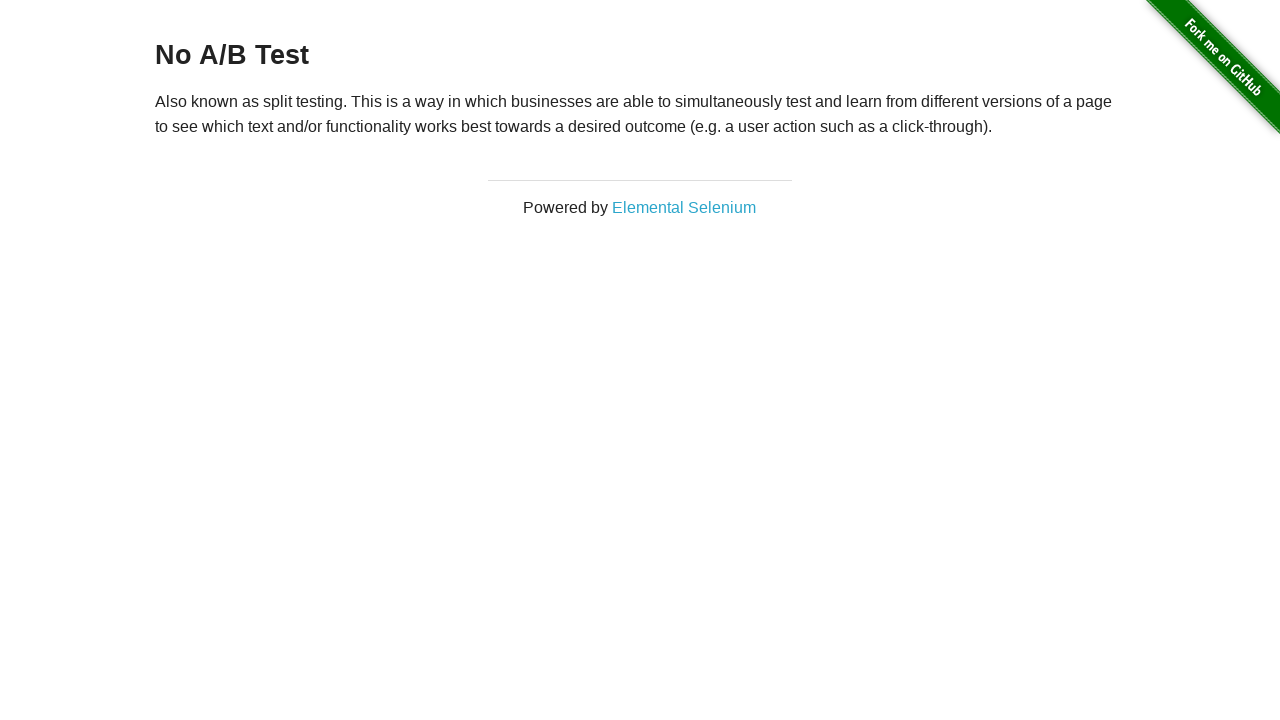

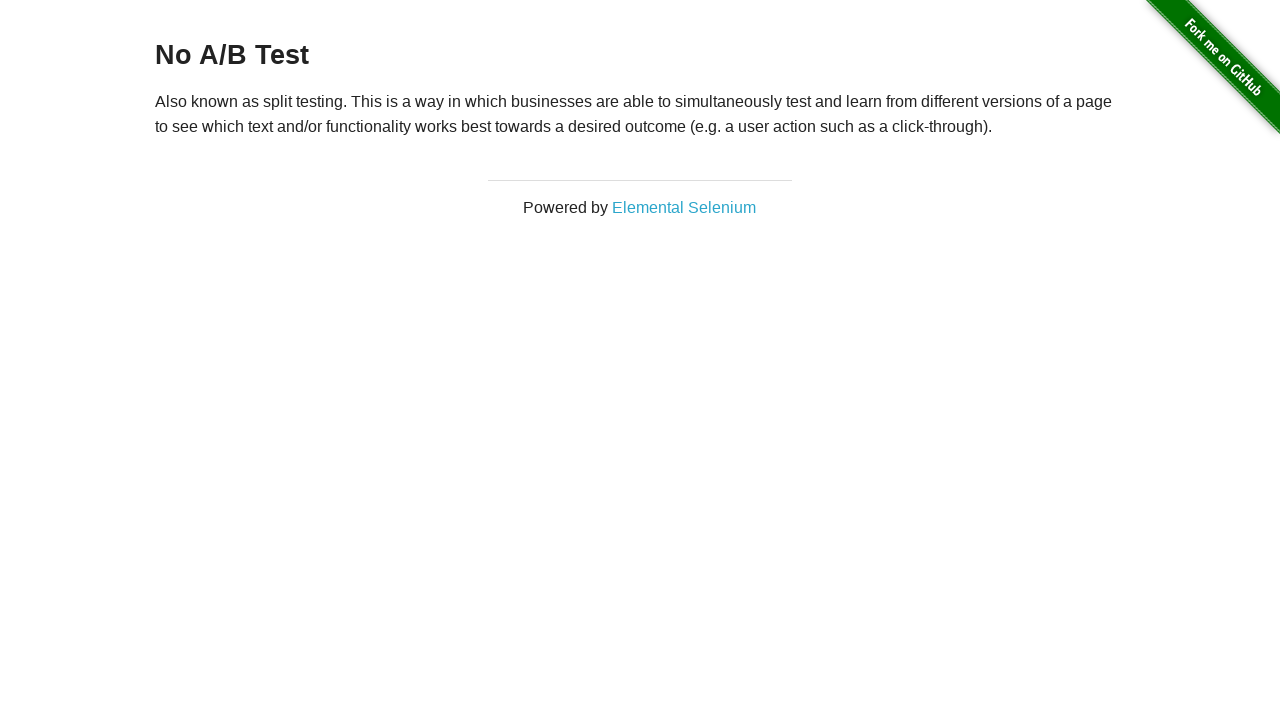